Tests listening to console.log events by navigating to a test page and clicking a button that triggers a console log entry.

Starting URL: https://www.selenium.dev/selenium/web/bidi/logEntryAdded.html

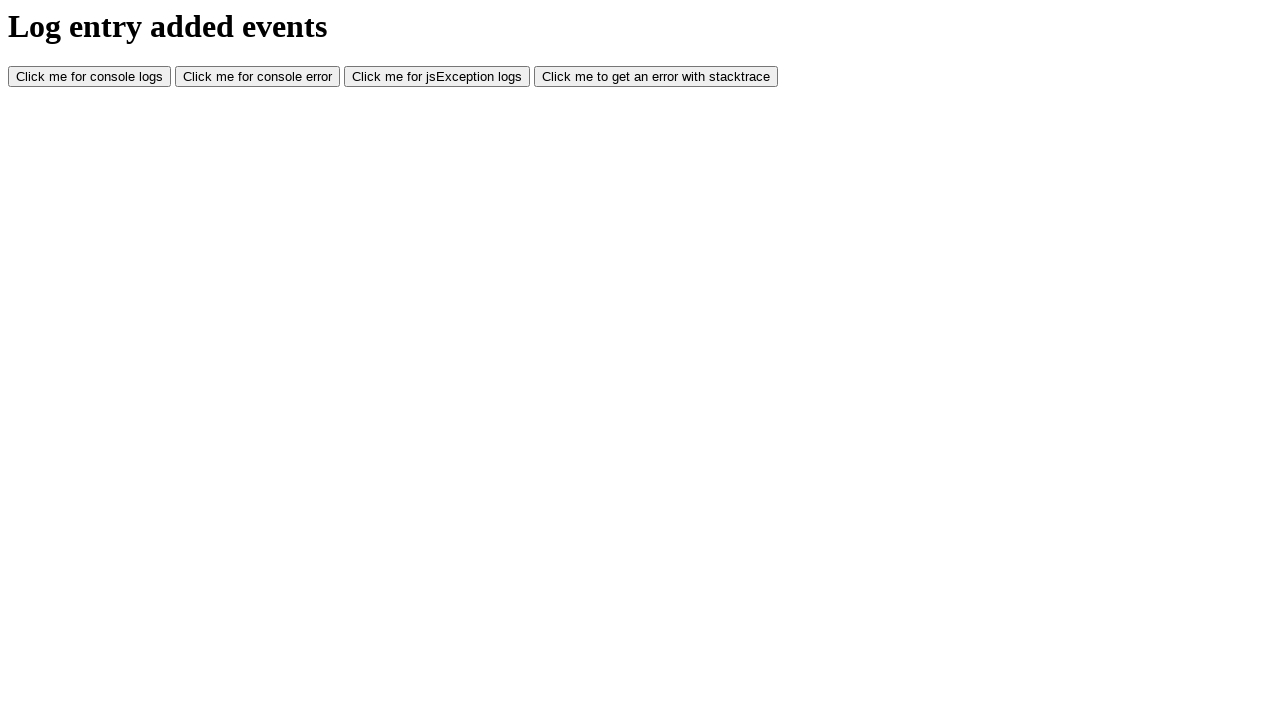

Clicked console log button to trigger console.log event at (90, 77) on #consoleLog
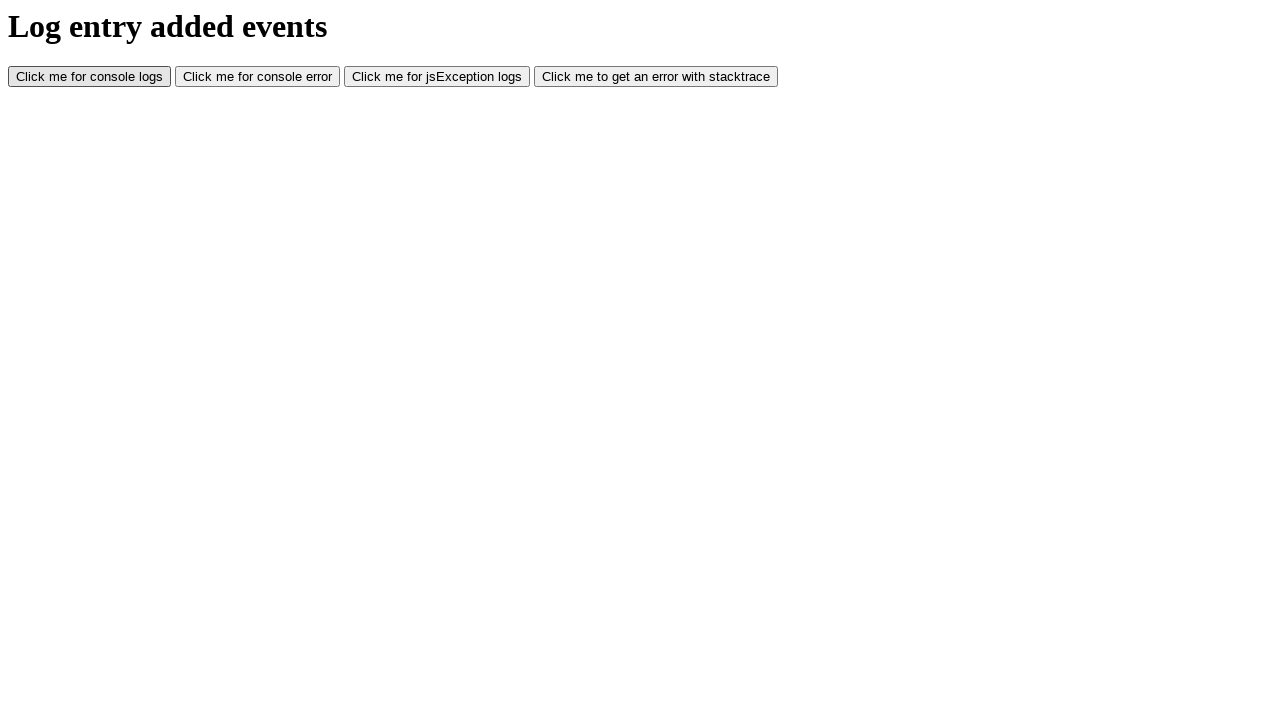

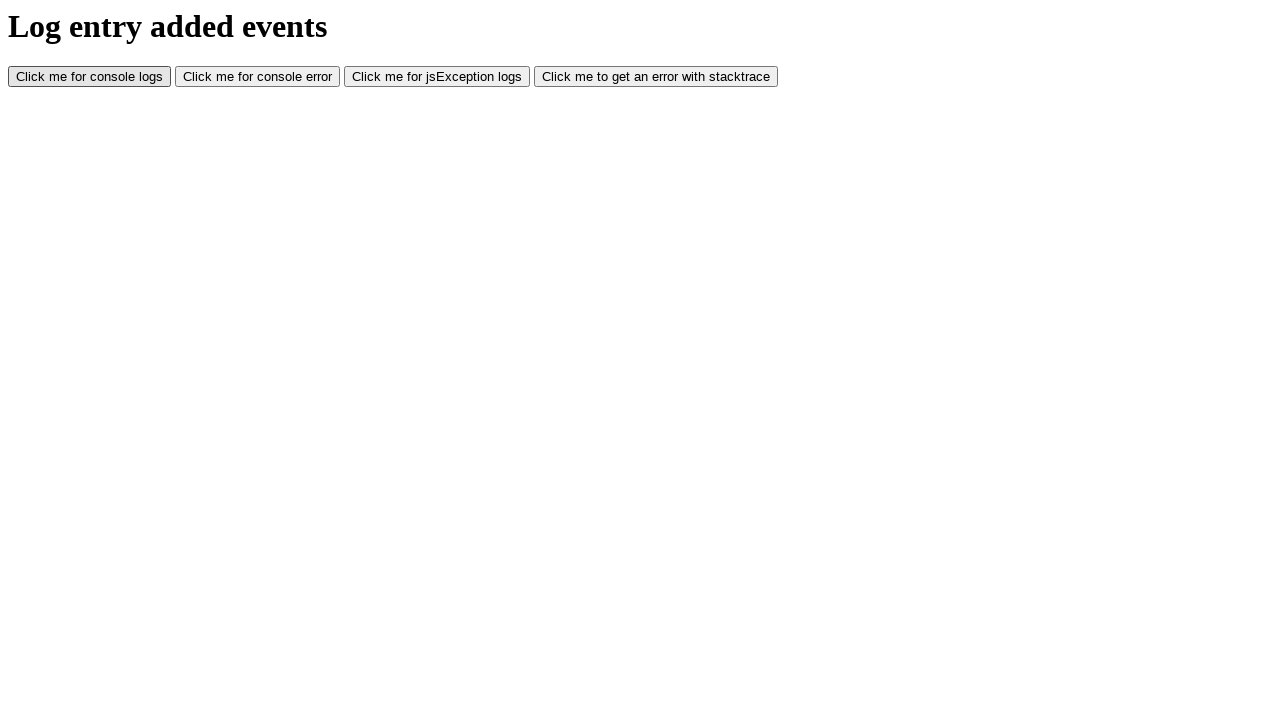